Tests checkbox functionality by clicking the first checkbox and verifying both checkboxes have the same selected state

Starting URL: http://the-internet.herokuapp.com/checkboxes

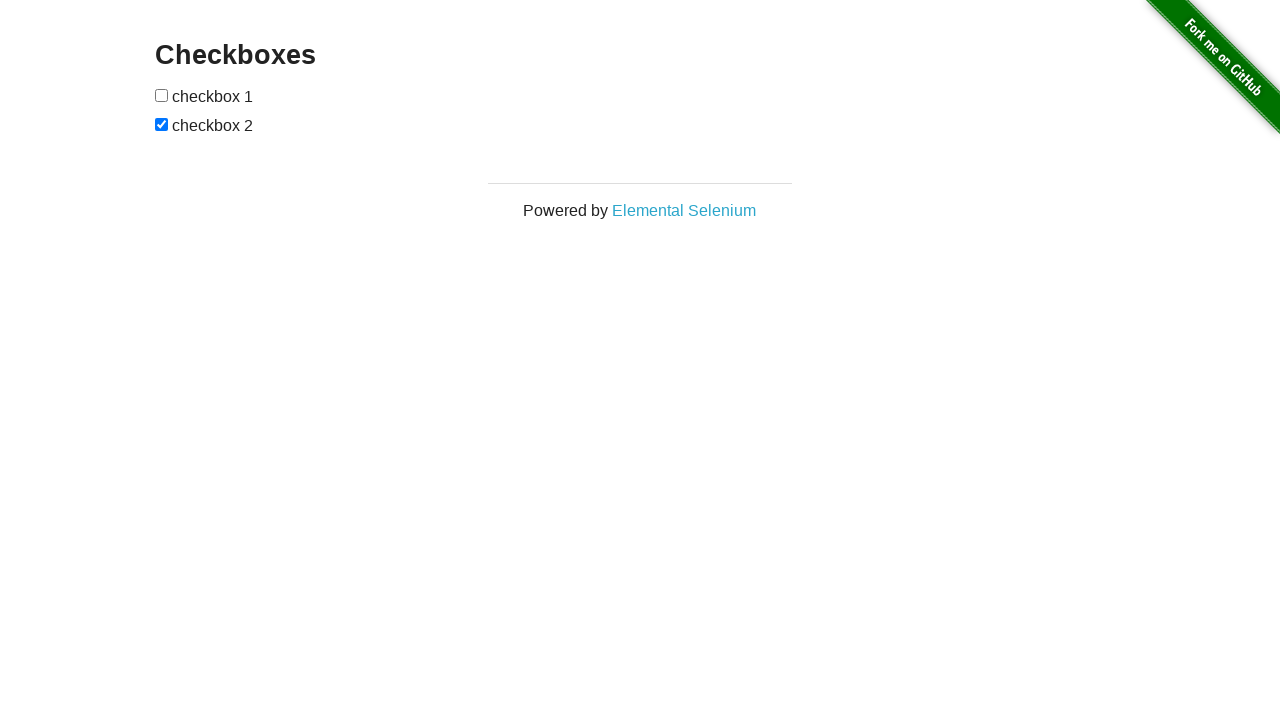

Clicked the first checkbox at (162, 95) on input[type='checkbox']:first-of-type
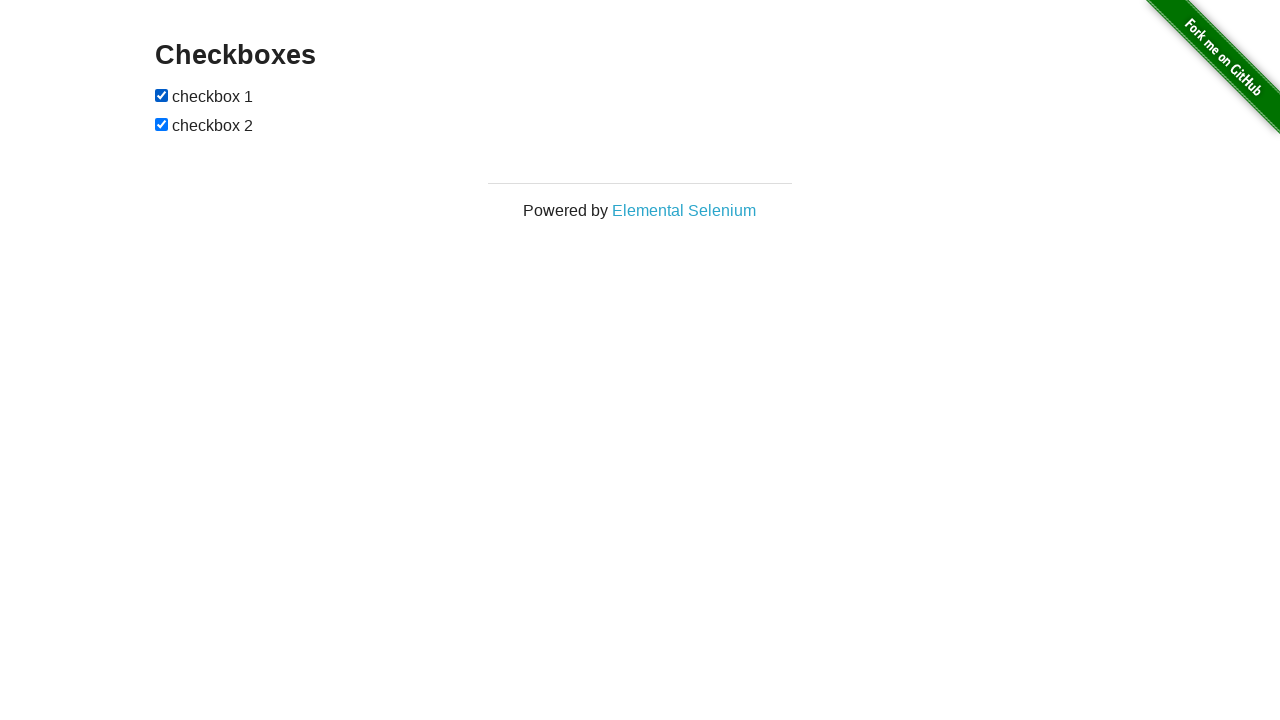

Located the first checkbox element
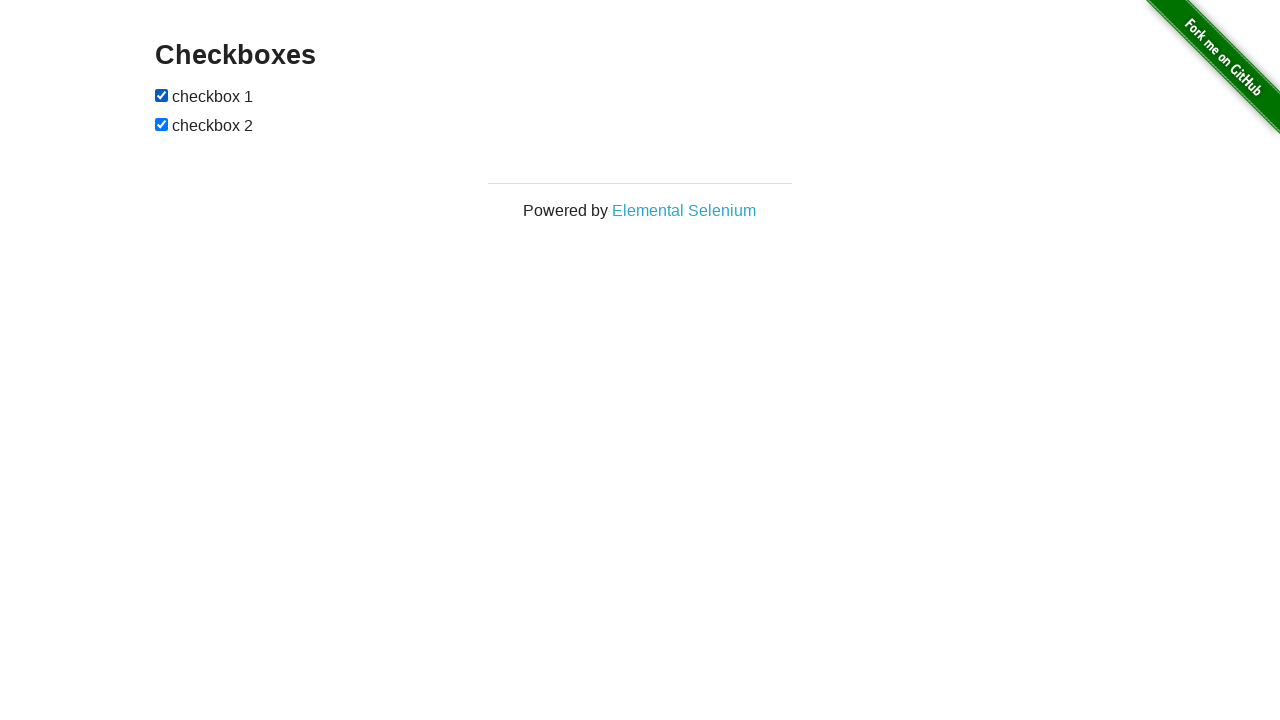

Located the second checkbox element
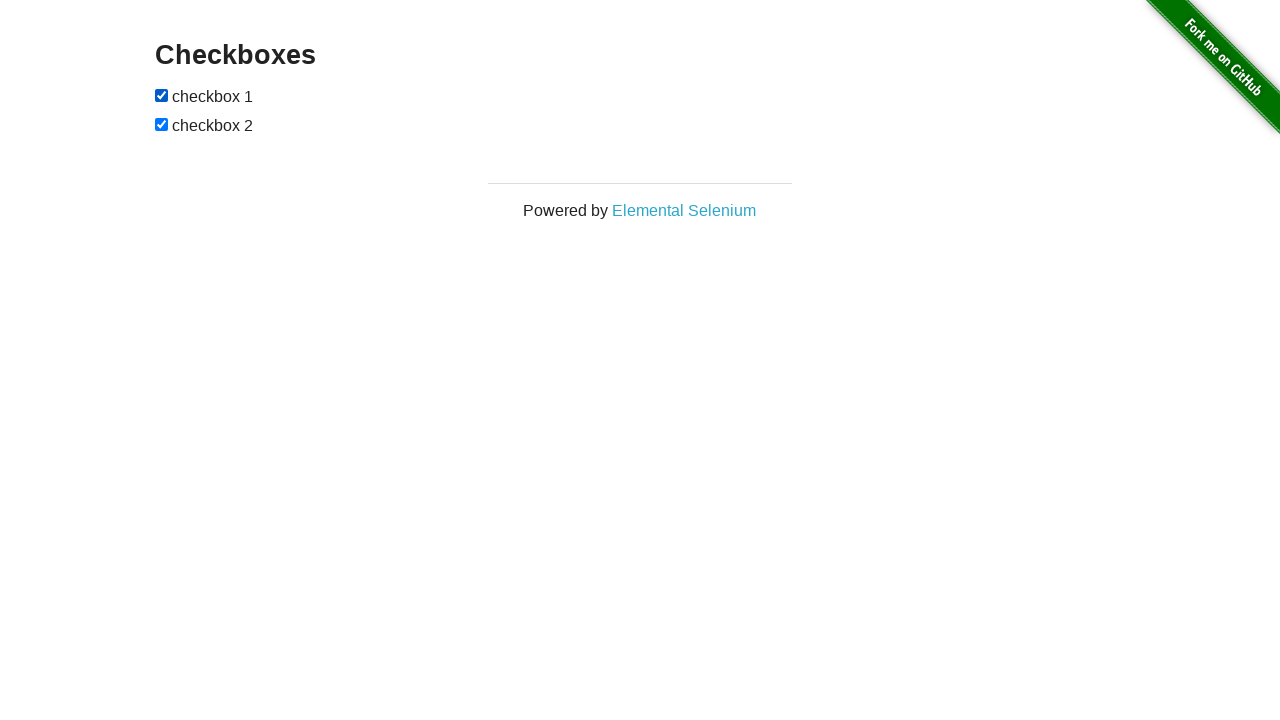

First checkbox is visible
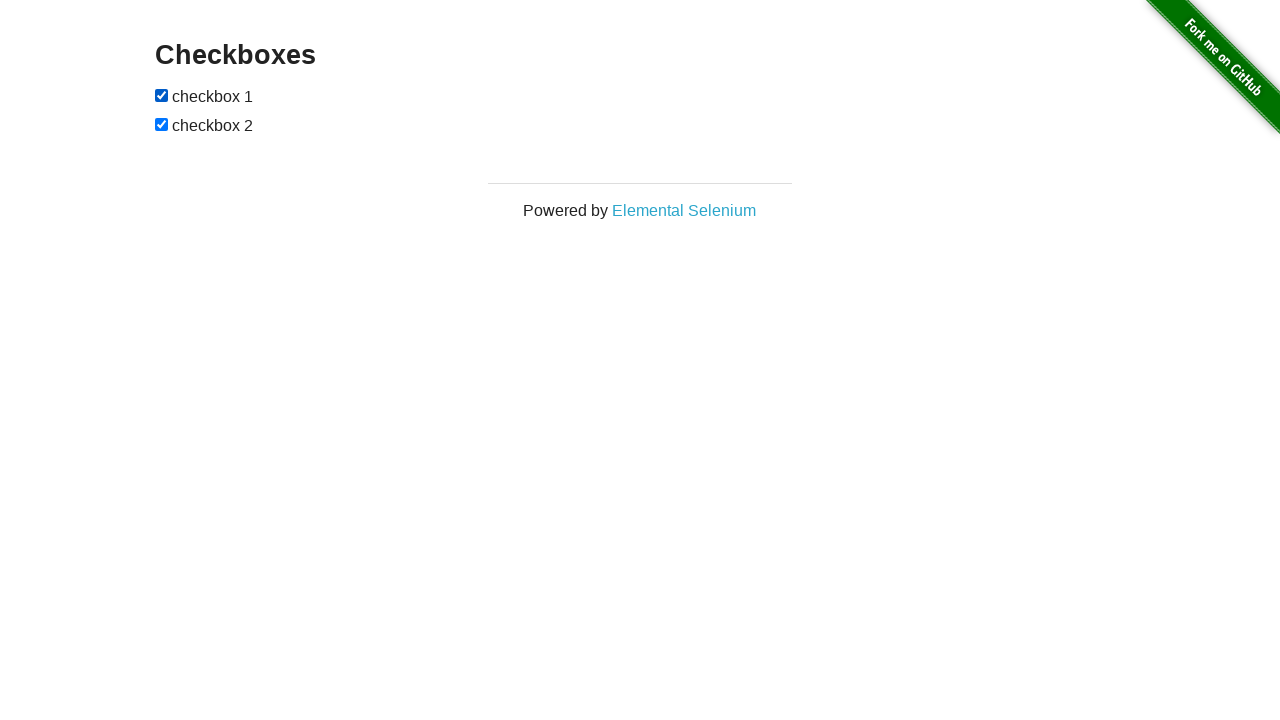

Second checkbox is visible
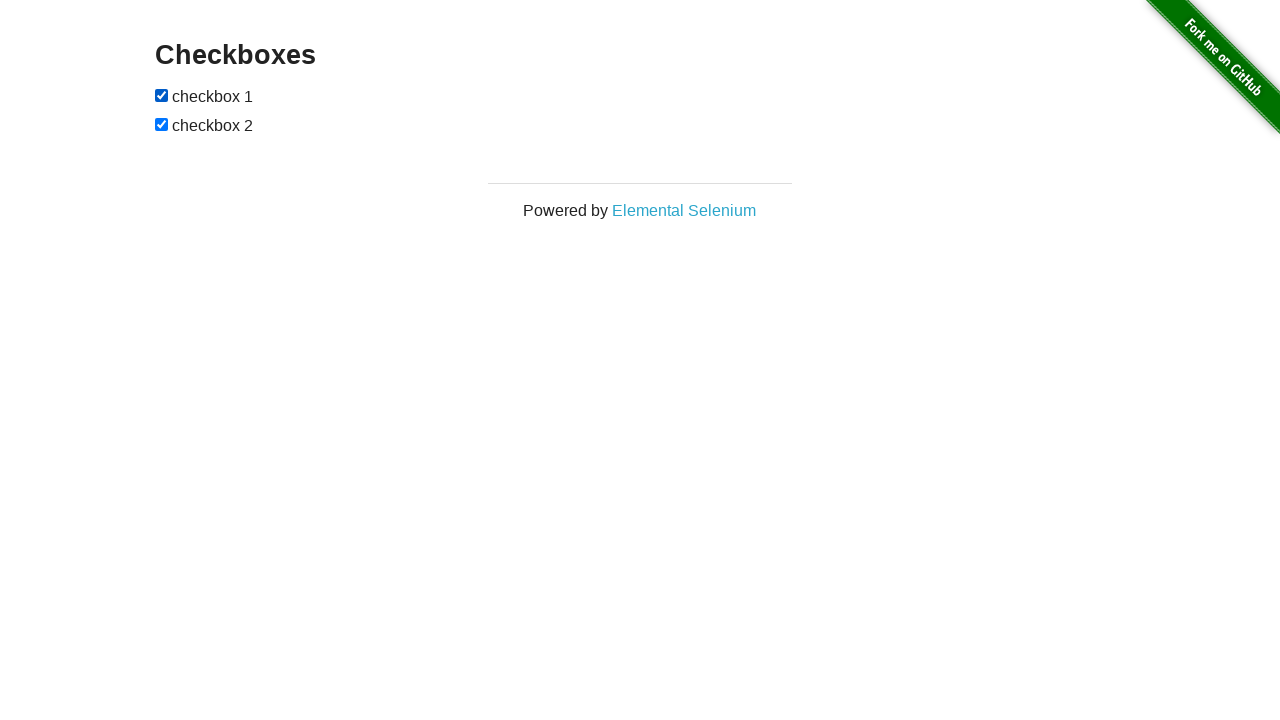

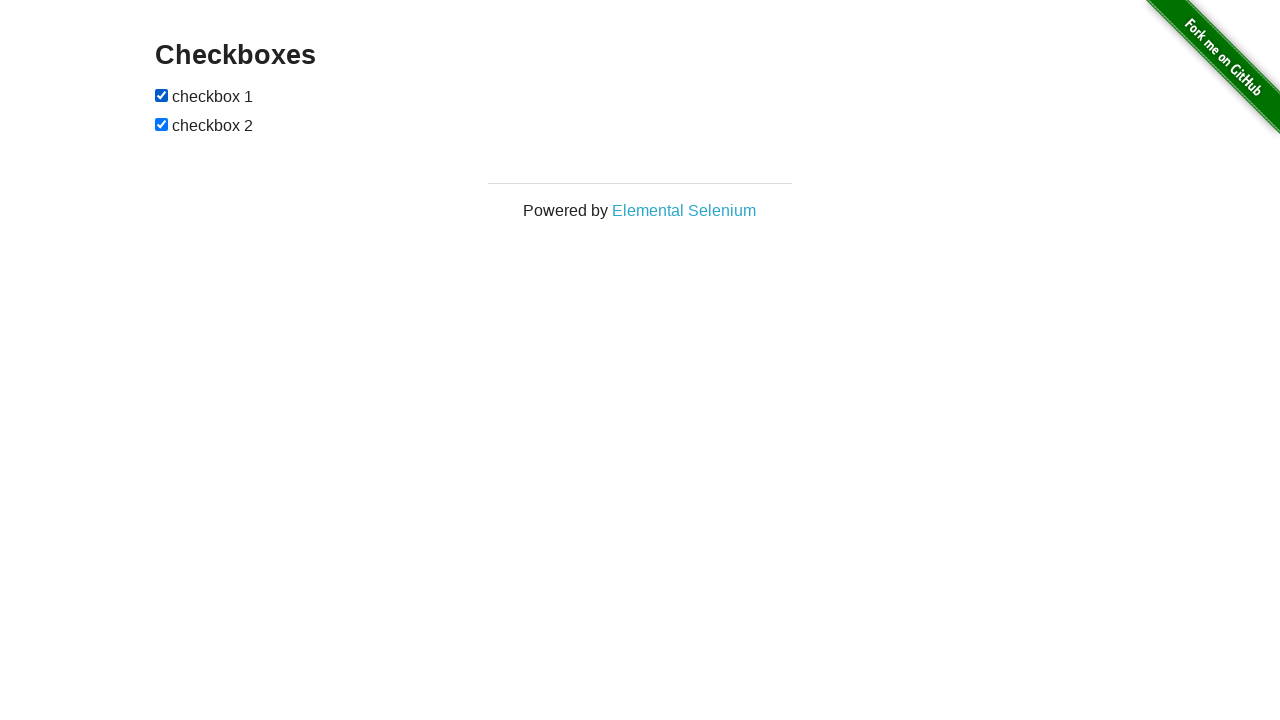